Navigates to Test Automation University learning paths page and verifies the logo element is present

Starting URL: https://testautomationu.applitools.com/learningpaths.html?id=java-web-ui-path

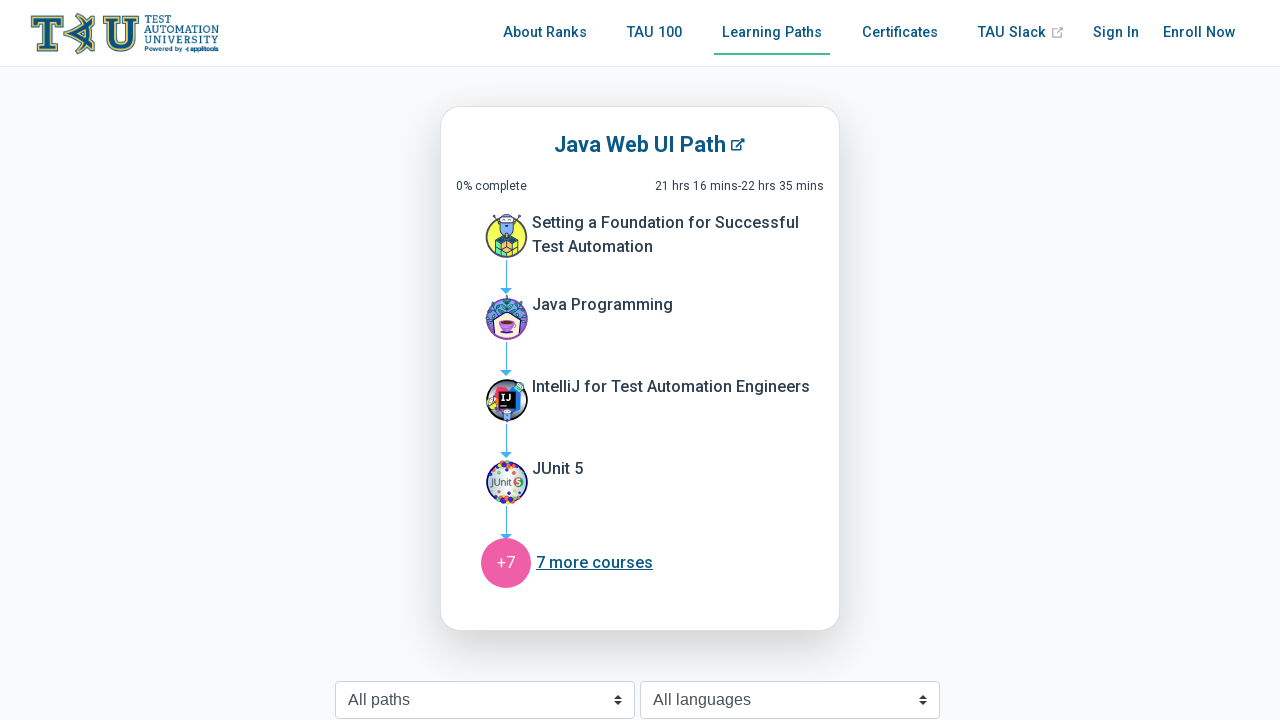

Navigated to Test Automation University learning paths page for Java Web UI path
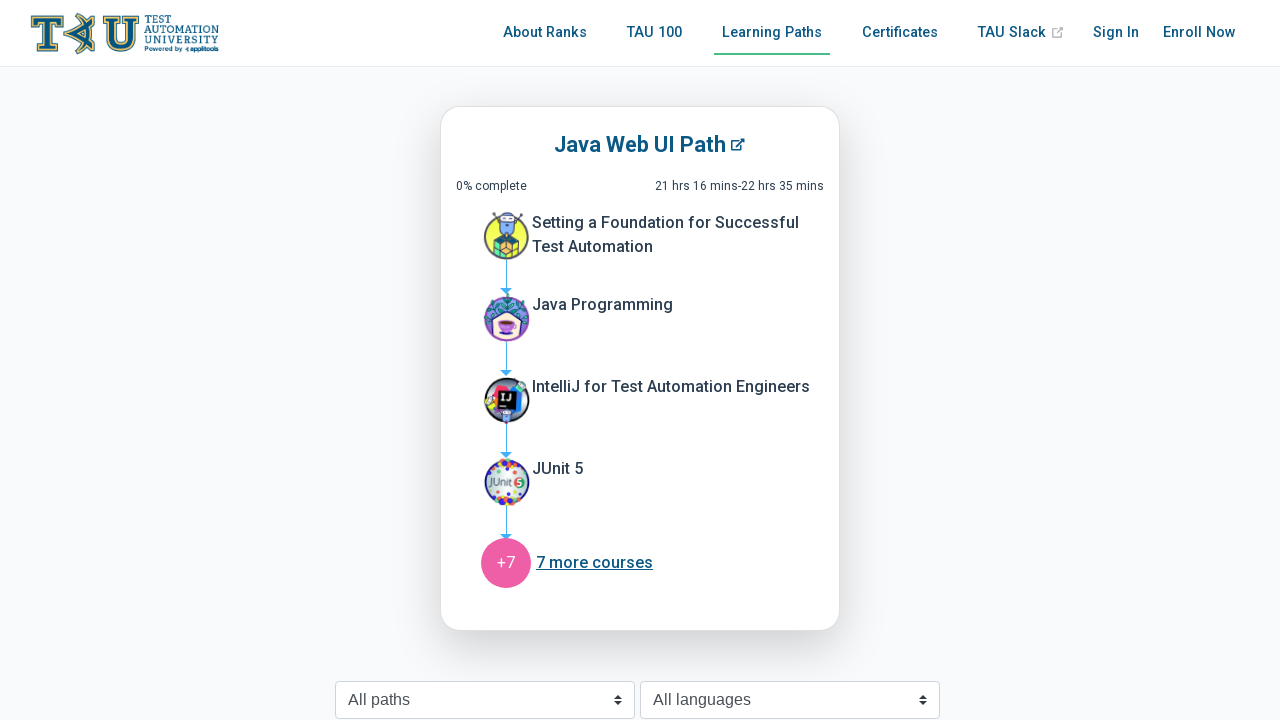

TAU logo element is present and visible on the page
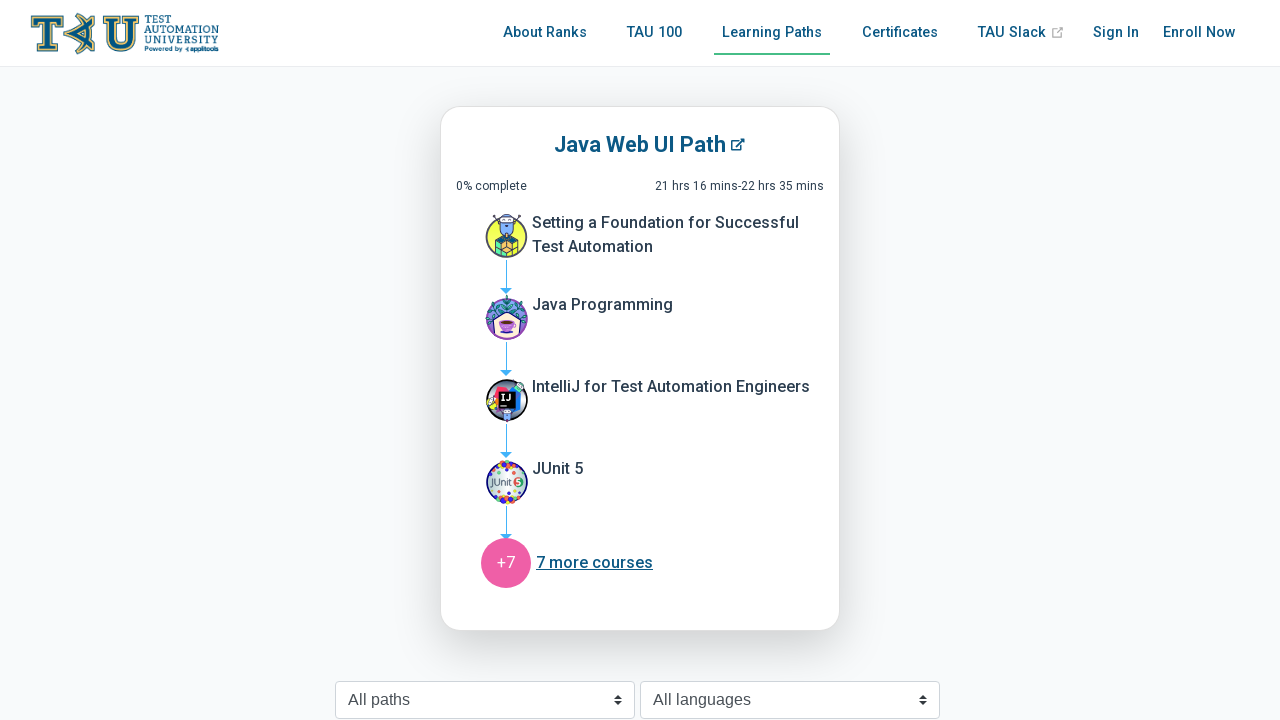

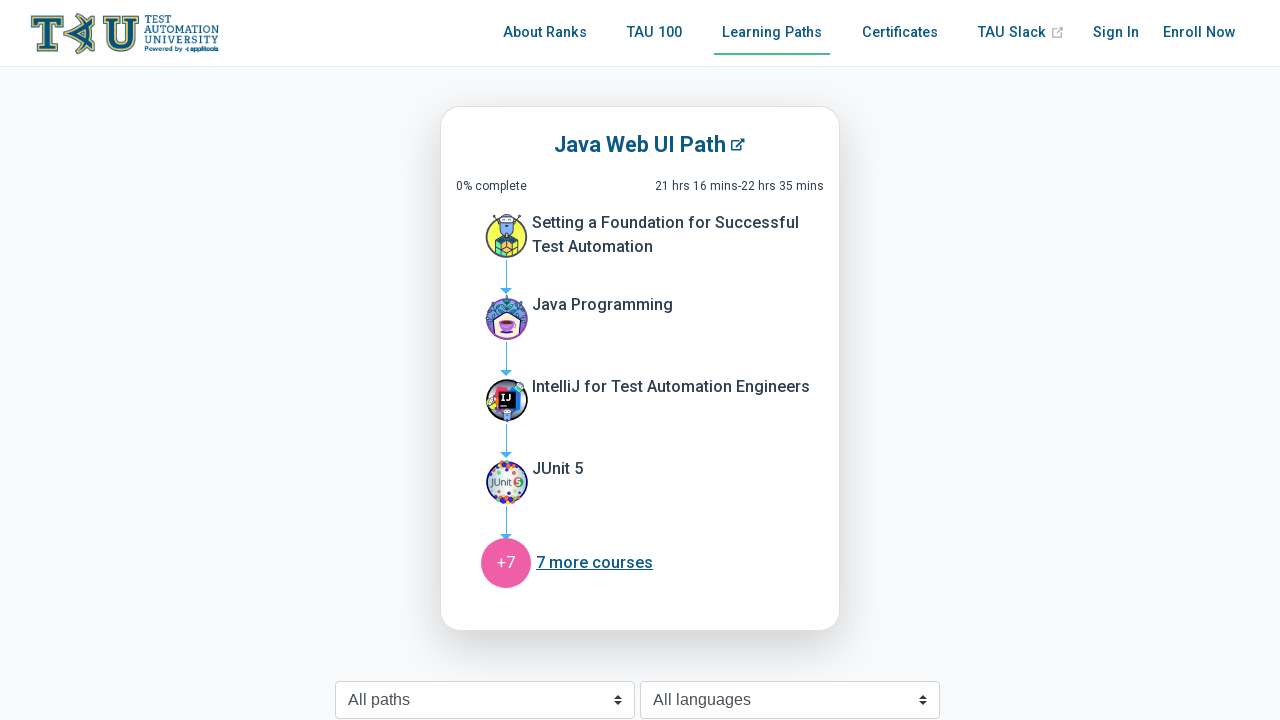